Tests various UI interactions including hiding/showing elements, handling dialog popups, mouse hover actions, and interacting with elements inside an iframe

Starting URL: https://rahulshettyacademy.com/AutomationPractice/

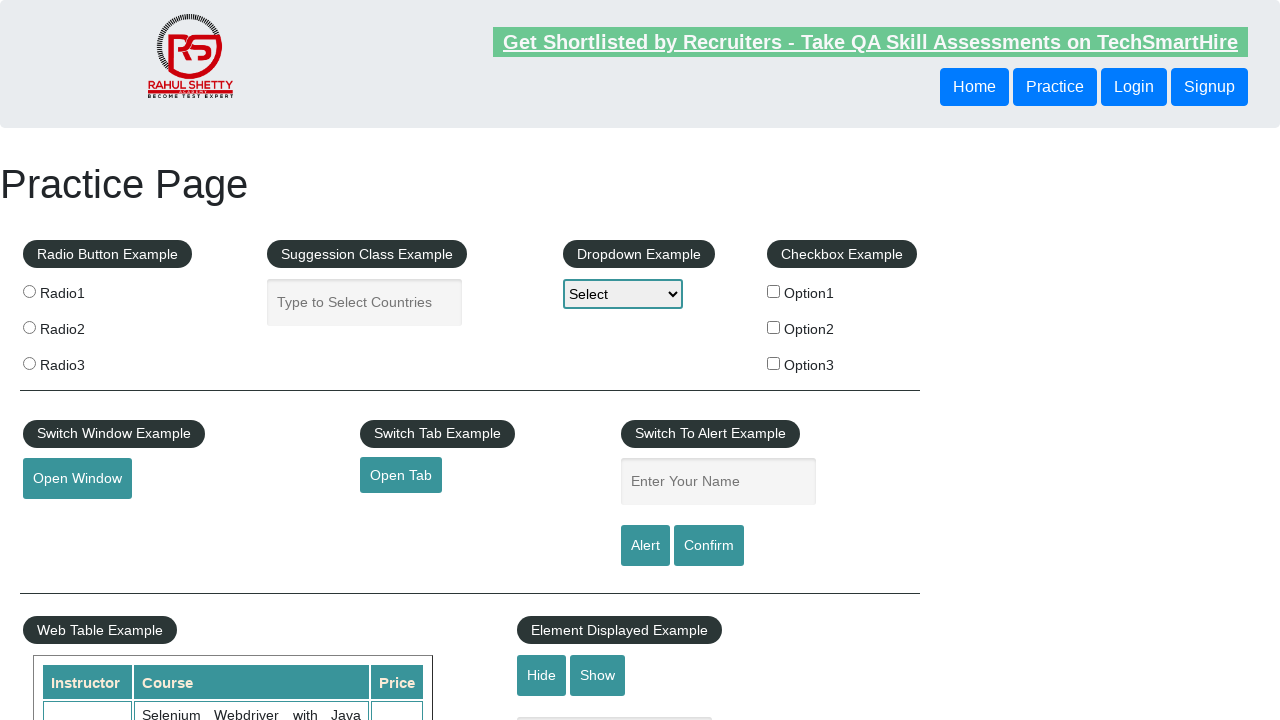

Verified that the text box is visible
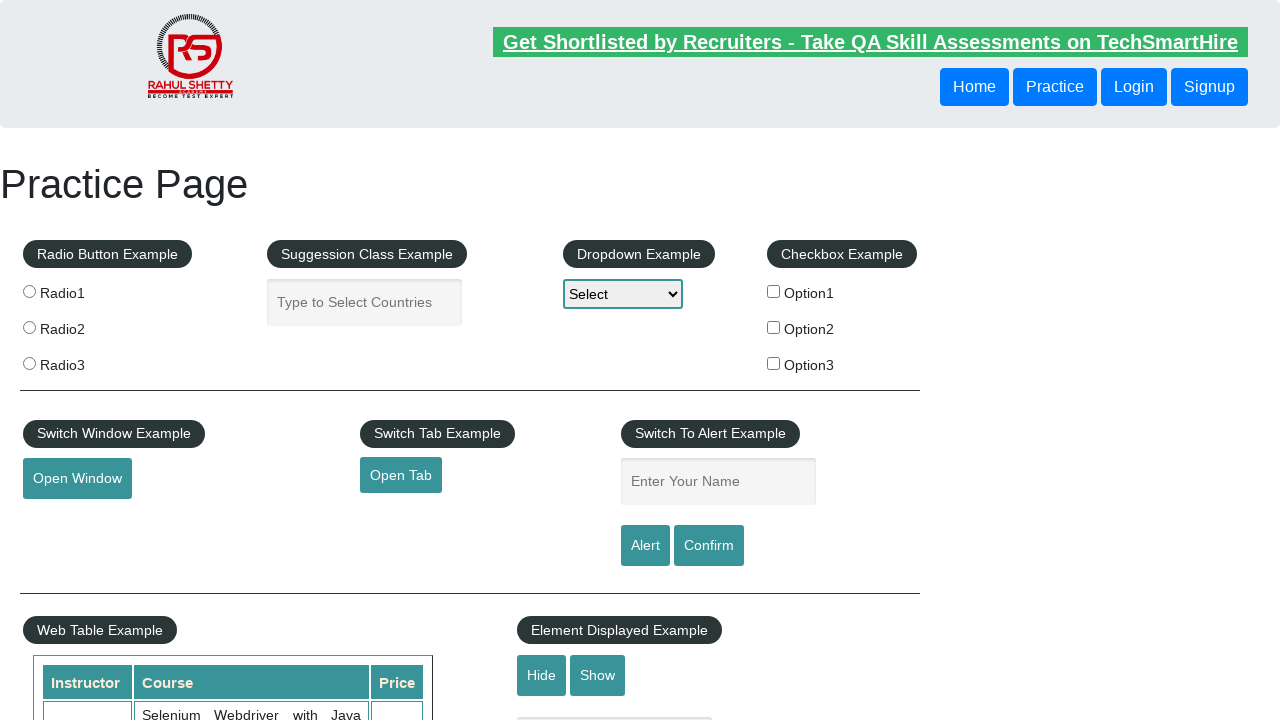

Clicked the hide button to hide the text box at (542, 675) on #hide-textbox
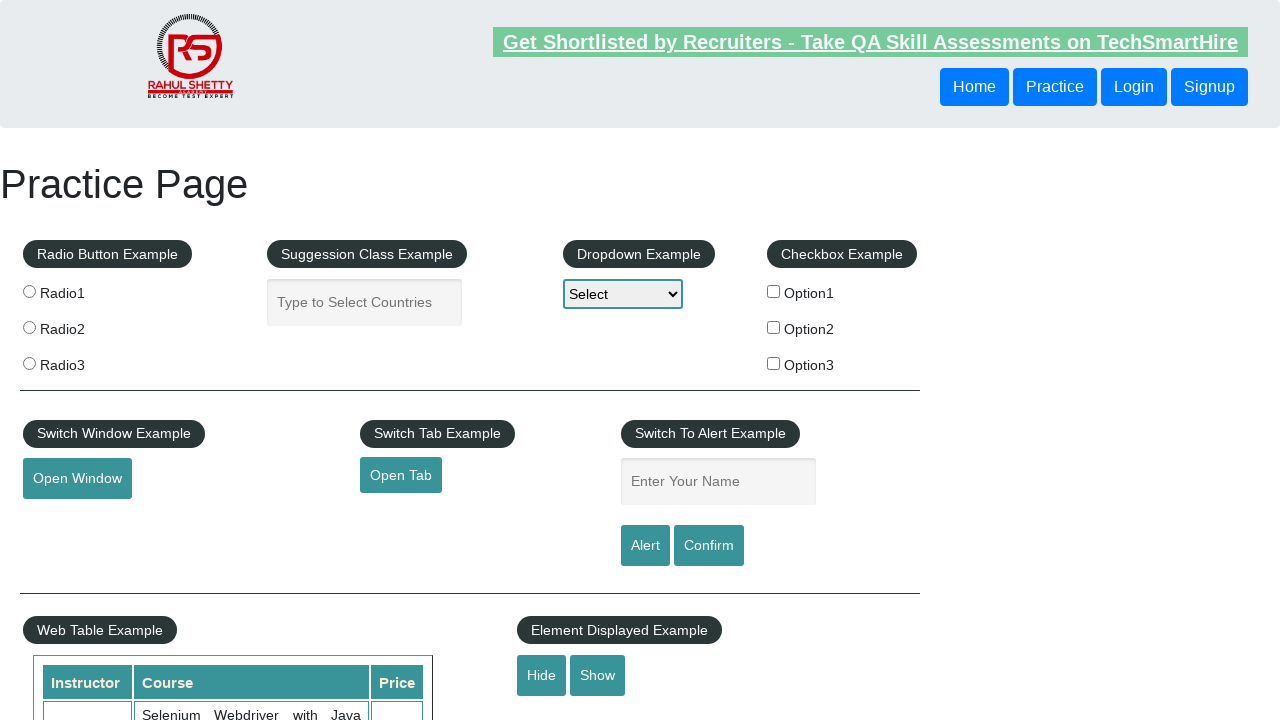

Verified that the text box is now hidden
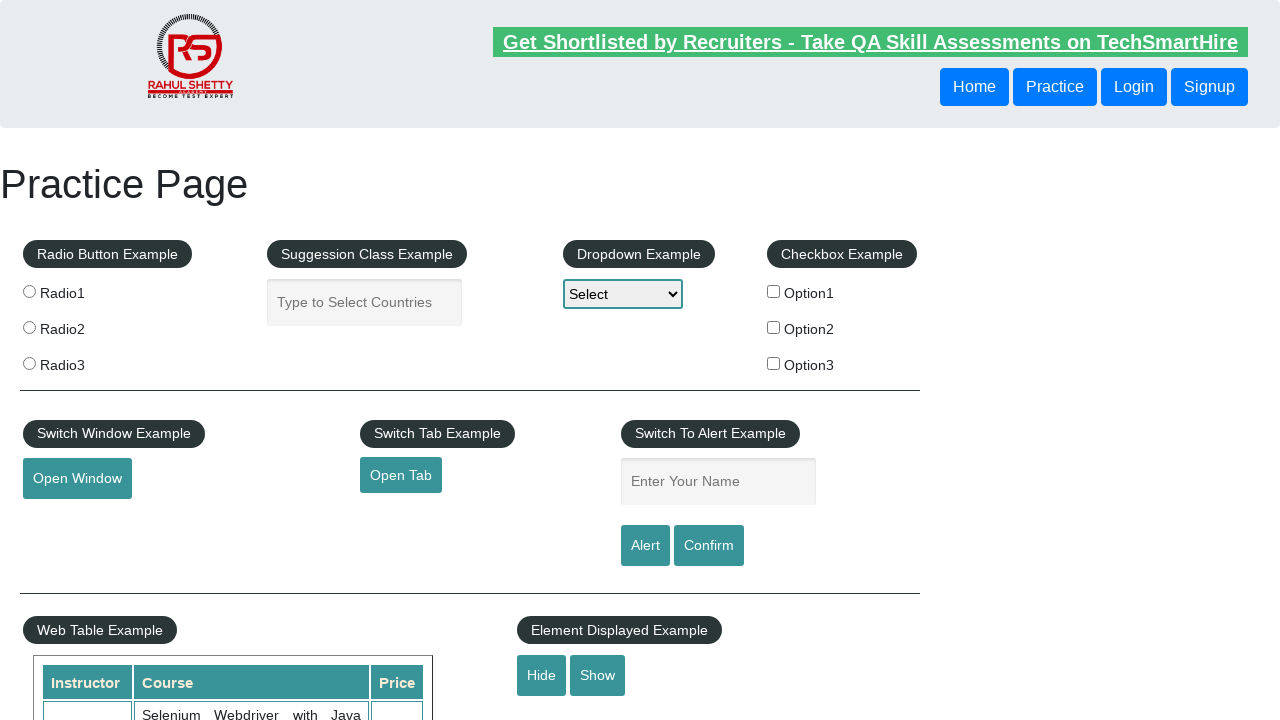

Set up dialog handler to automatically accept alerts/confirms
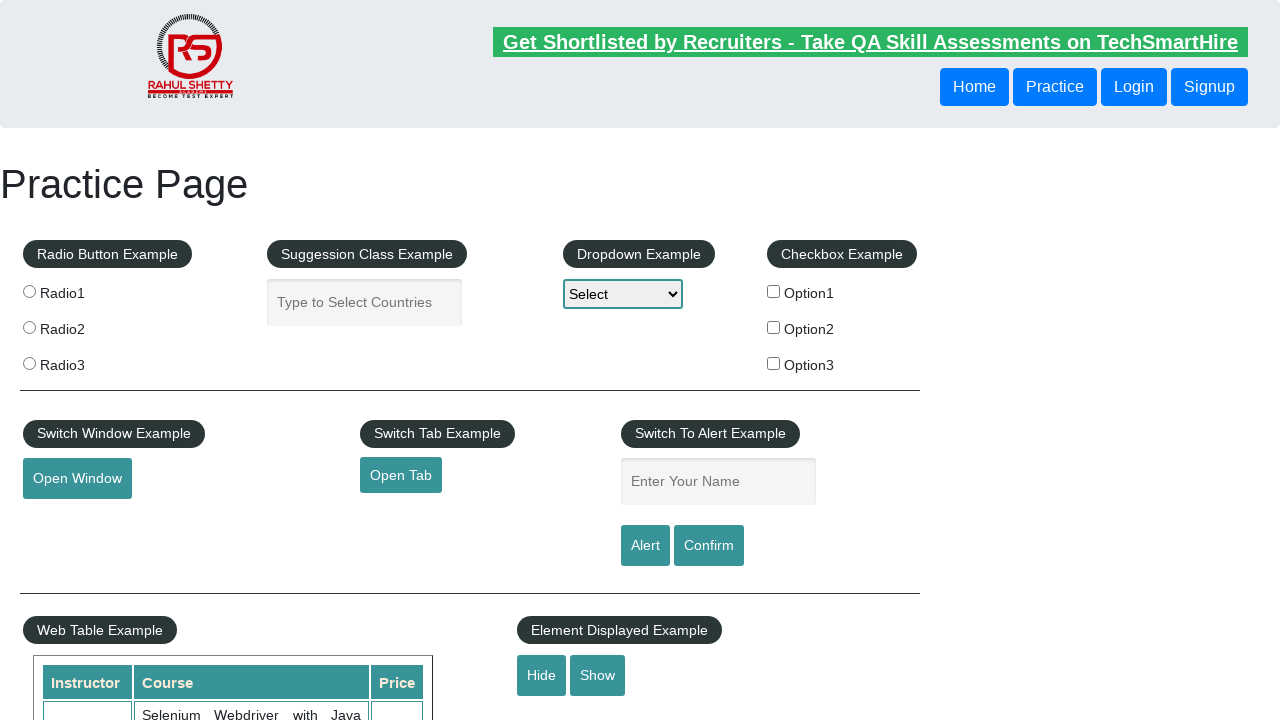

Clicked the confirm button which triggered a dialog popup at (709, 546) on #confirmbtn
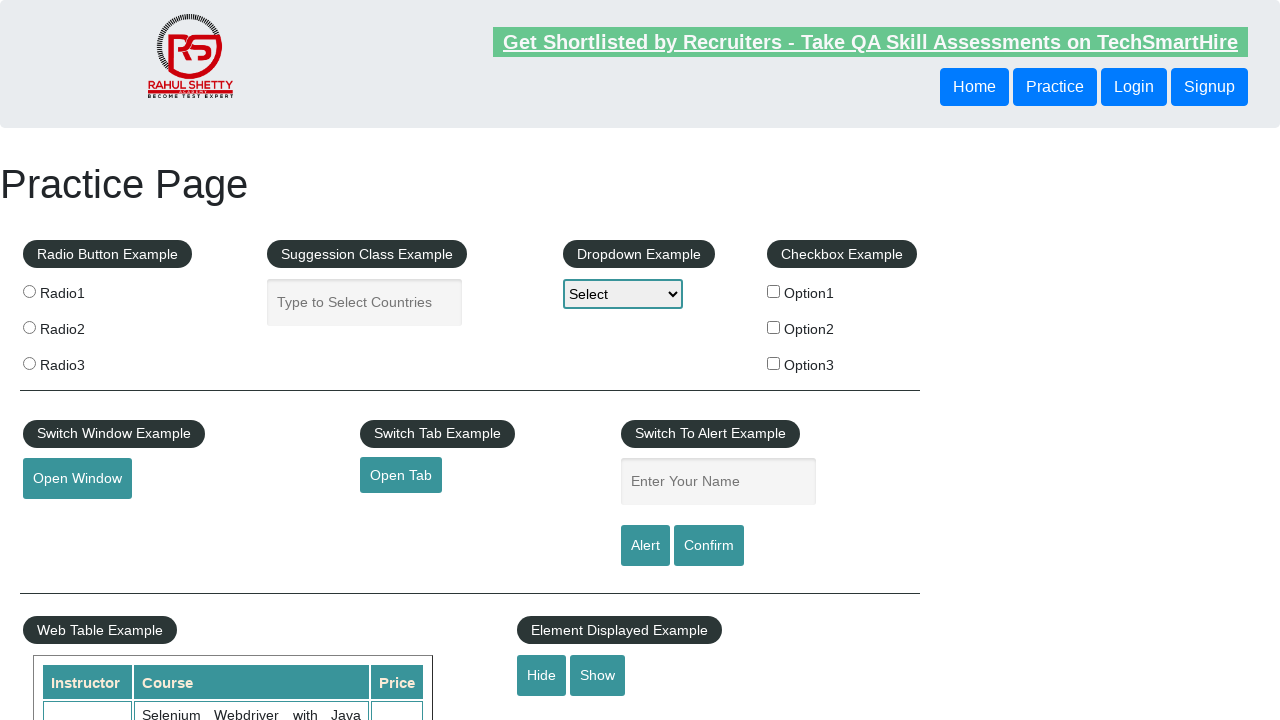

Hovered over the mouse hover element to reveal submenu at (83, 361) on #mousehover
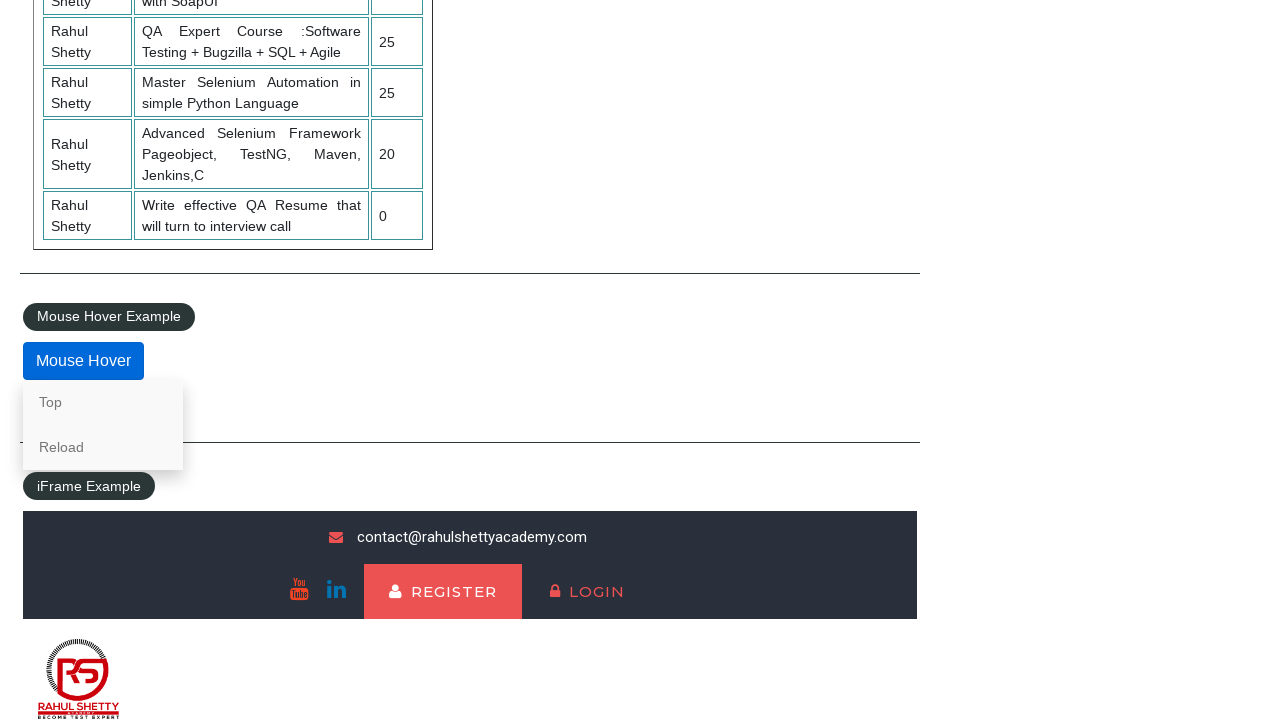

Located the courses iframe element
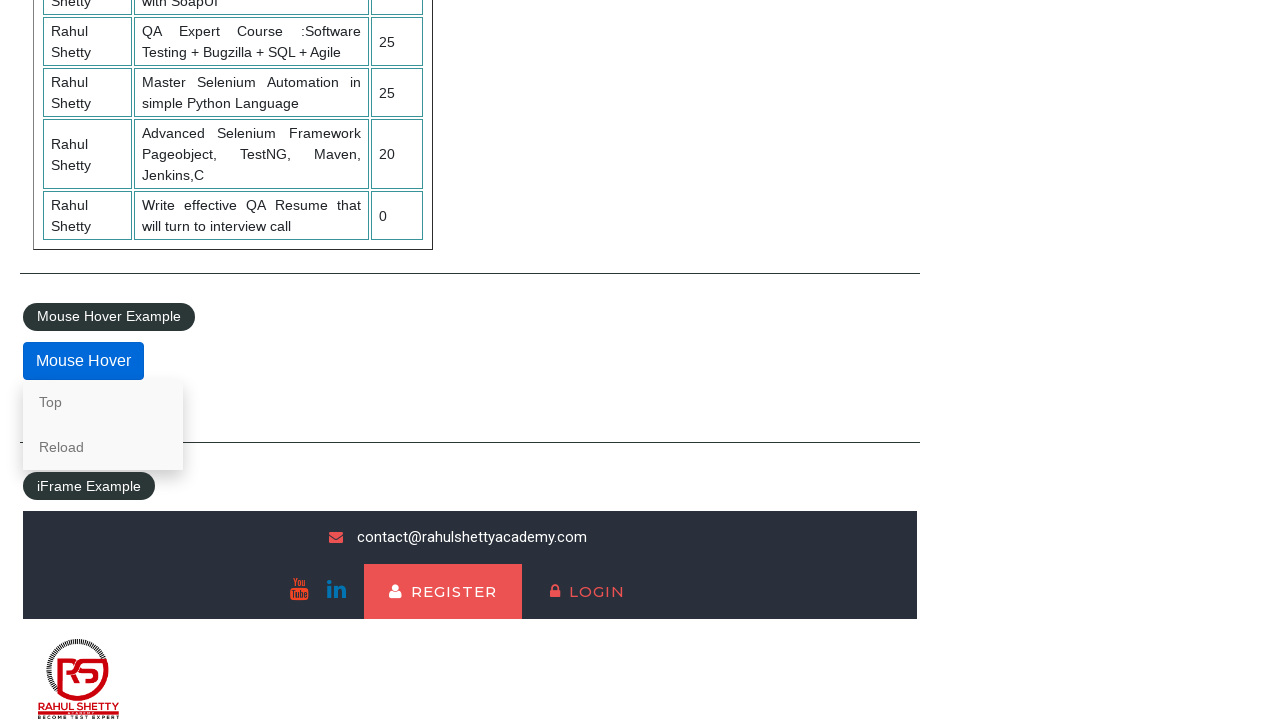

Clicked on the lifetime access link inside the iframe at (307, 675) on #courses-iframe >> internal:control=enter-frame >> li a[href*='lifetime-access']
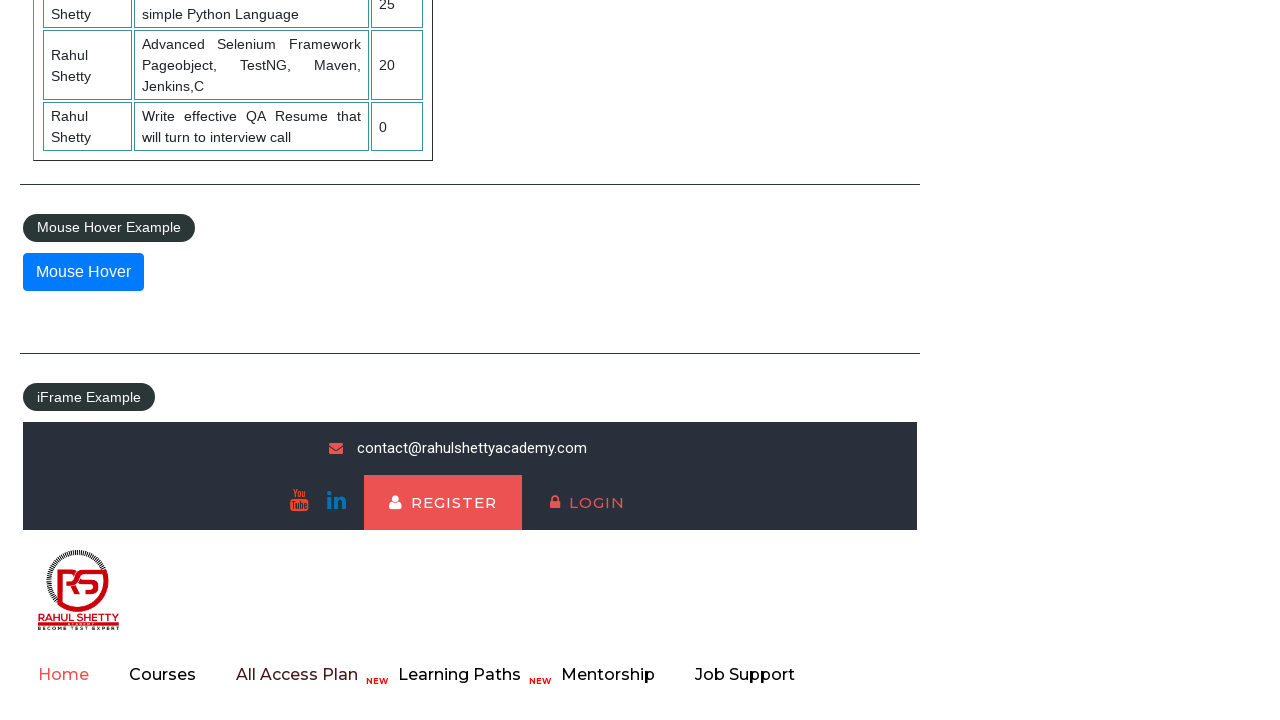

Retrieved text content from iframe element: Join 13,522 Happy Subscibers!
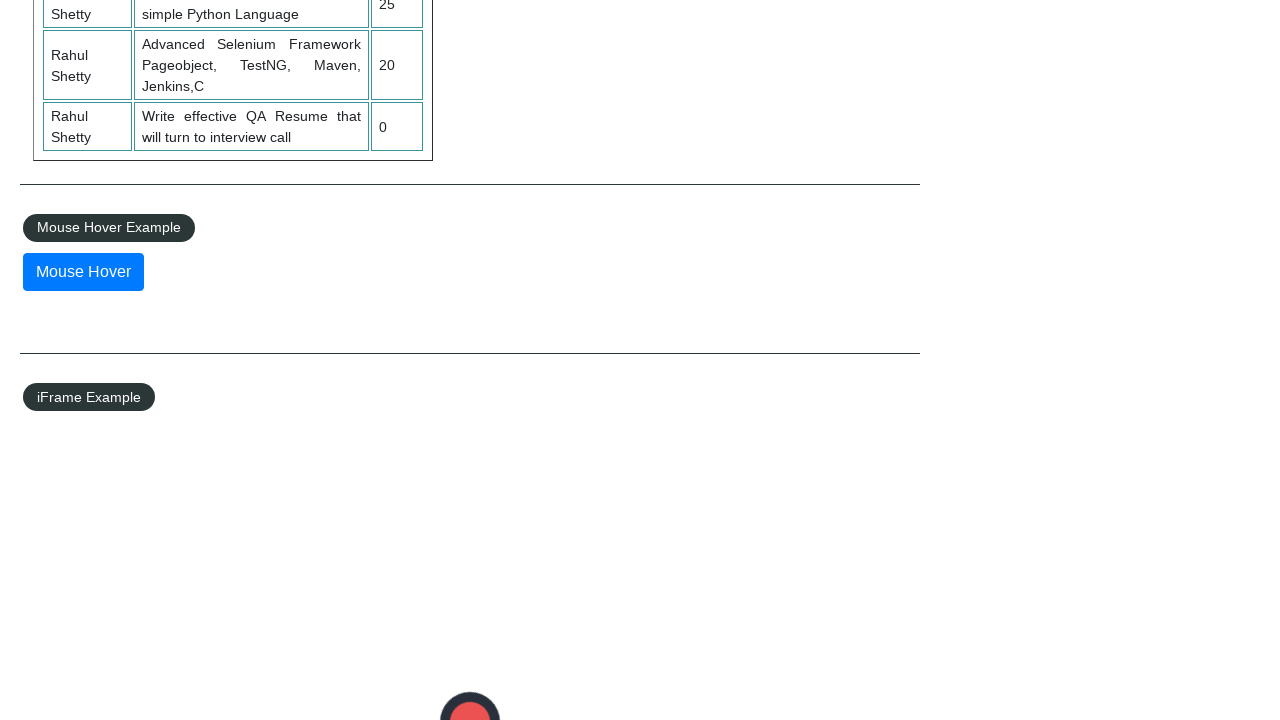

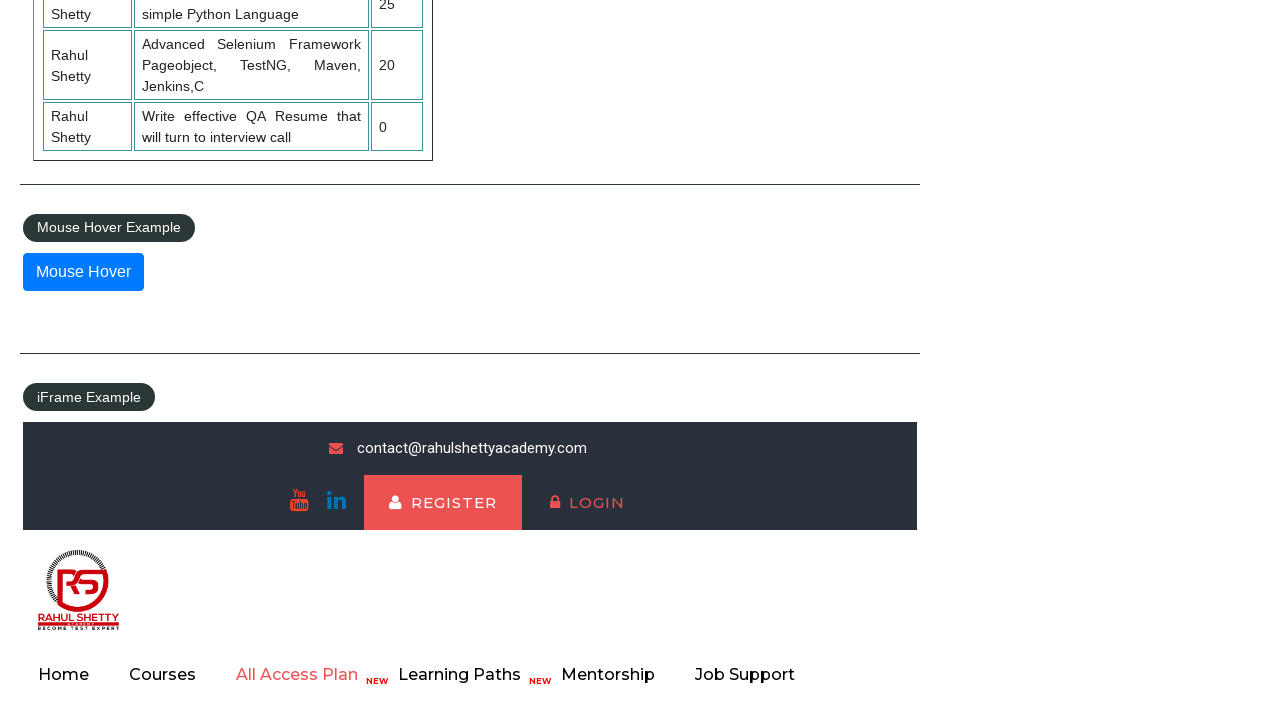